Navigates to a demo page with a sticky header and verifies the page loads correctly

Starting URL: https://applitools.github.io/demo/TestPages/PageWithHeader/index.html

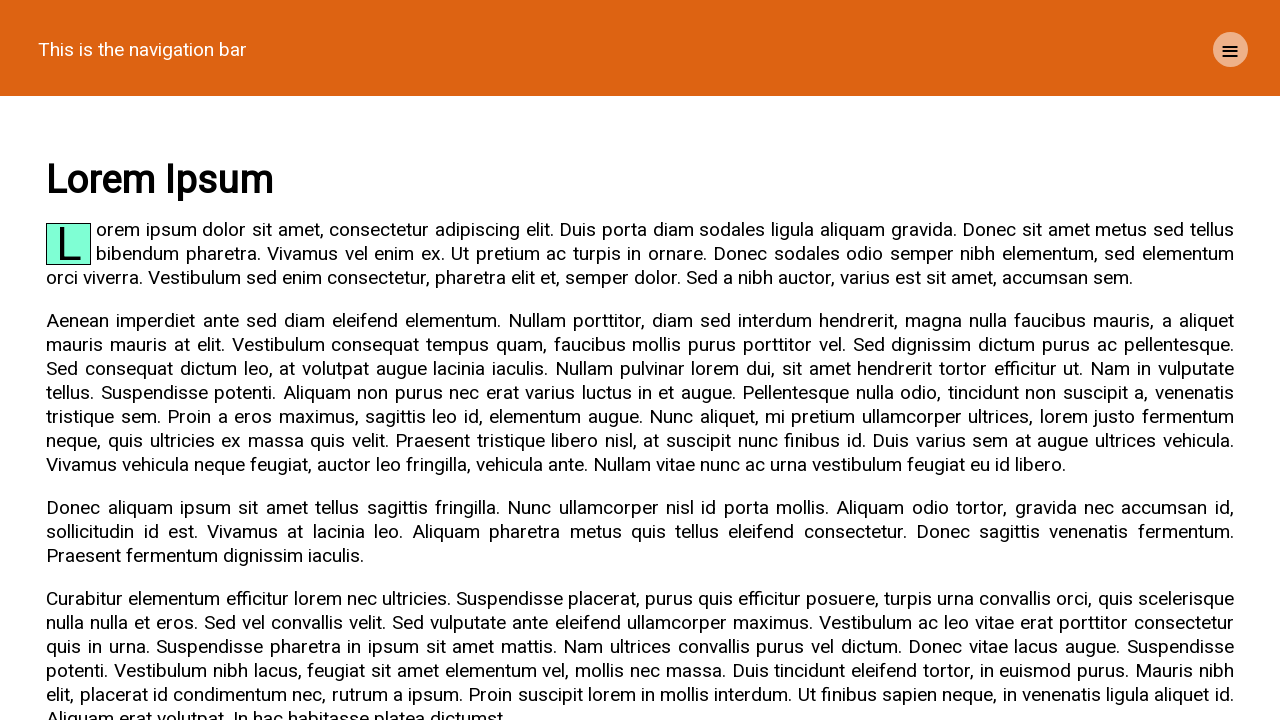

Set viewport size to 700x460 pixels
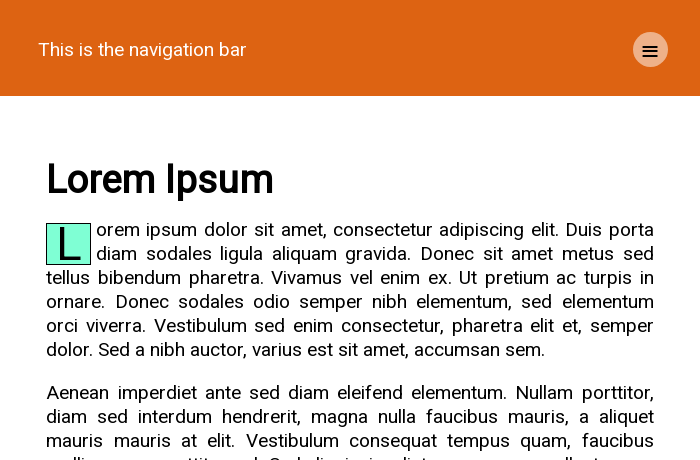

Waited for page to reach network idle state
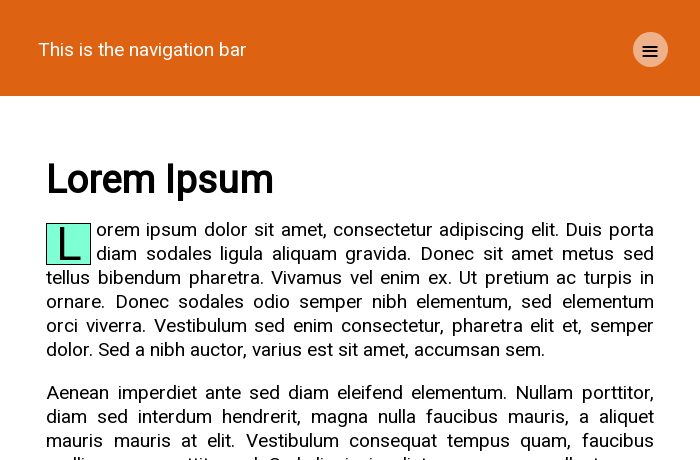

Verified body element is present on page
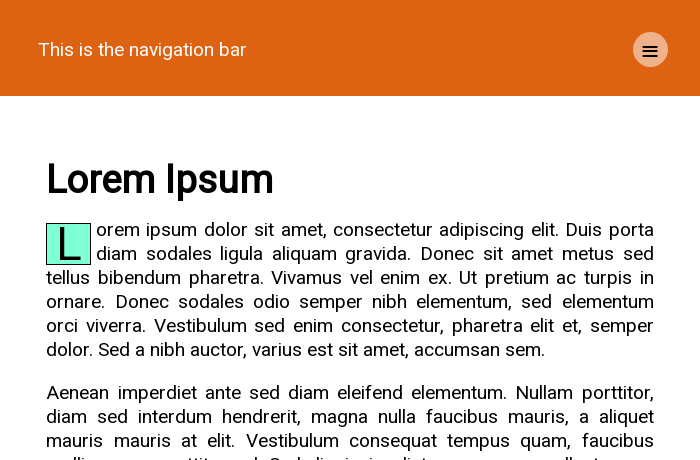

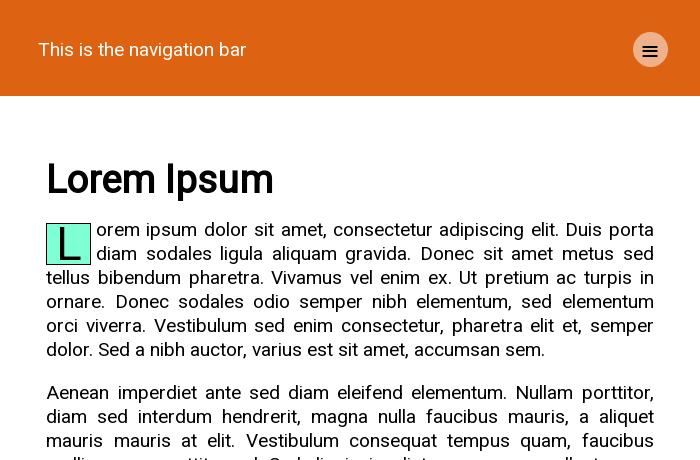